Tests alert handling by clicking a prompt button, entering text into the alert, and verifying the output message

Starting URL: http://www.hyrtutorials.com/p/alertsdemo.html

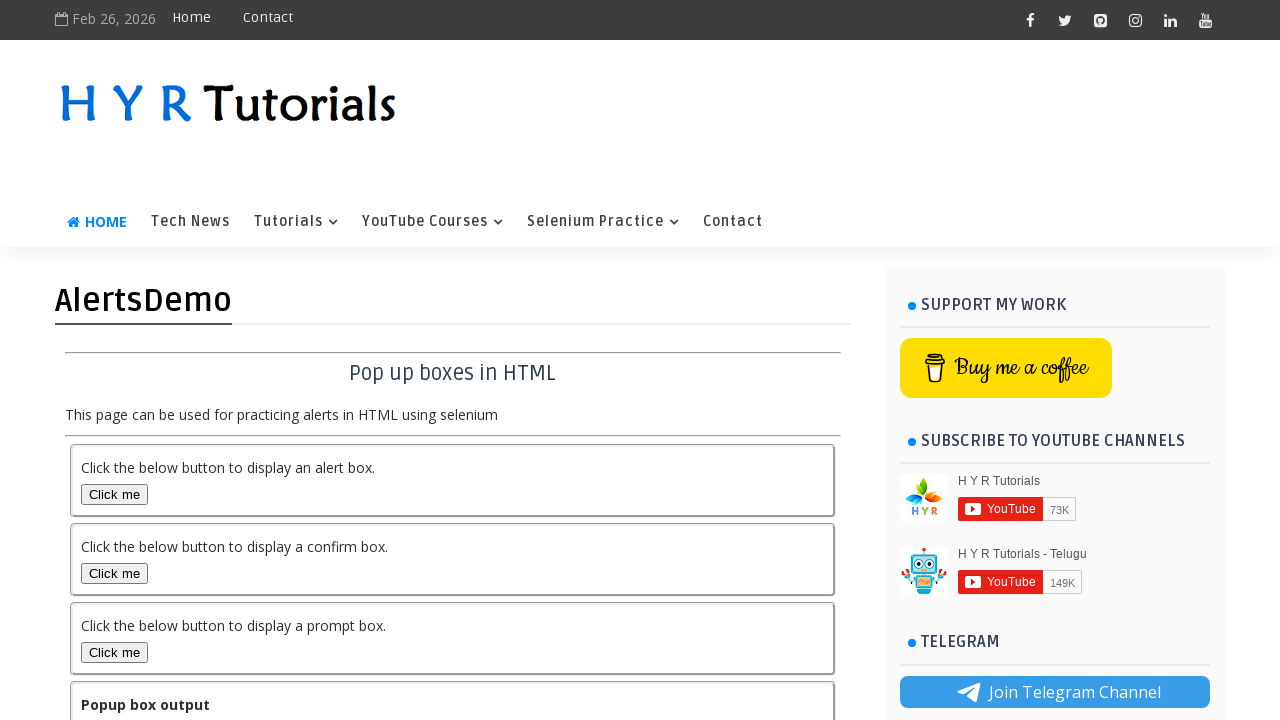

Scrolled prompt button into view
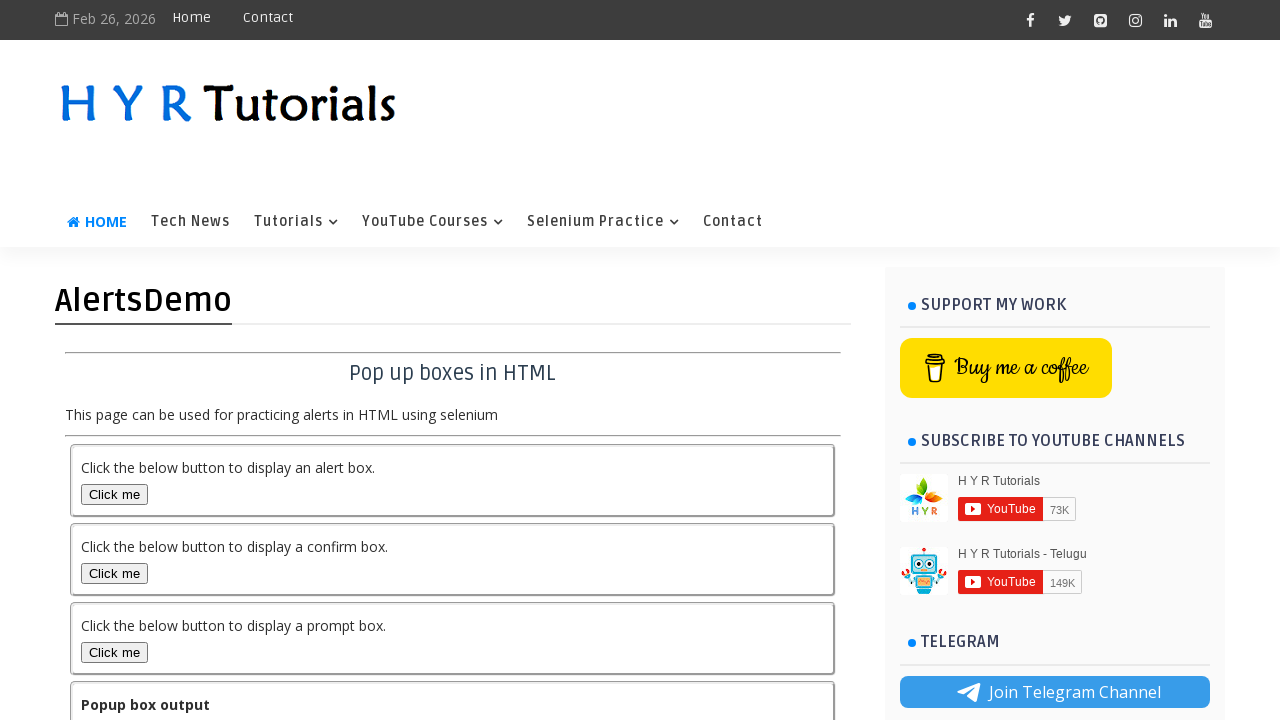

Clicked the prompt button at (114, 652) on xpath=//button[@id='promptBox']
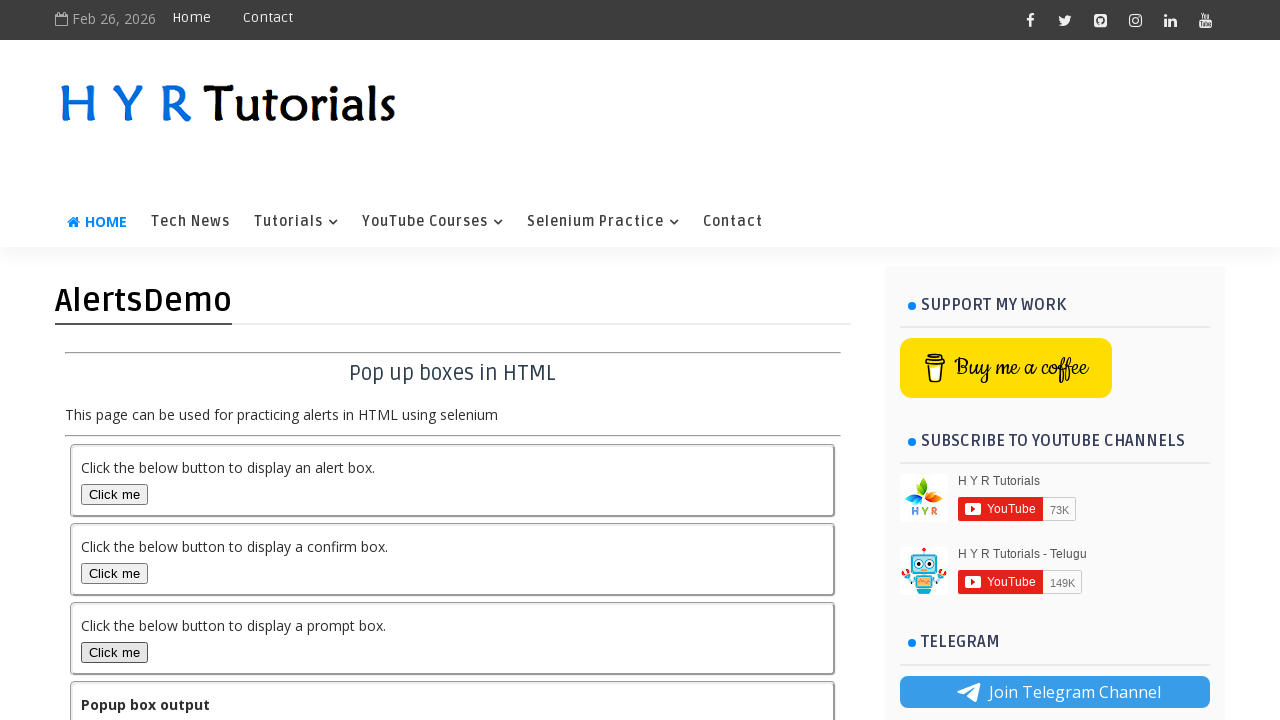

Set up dialog handler to accept prompt with text 'ashok'
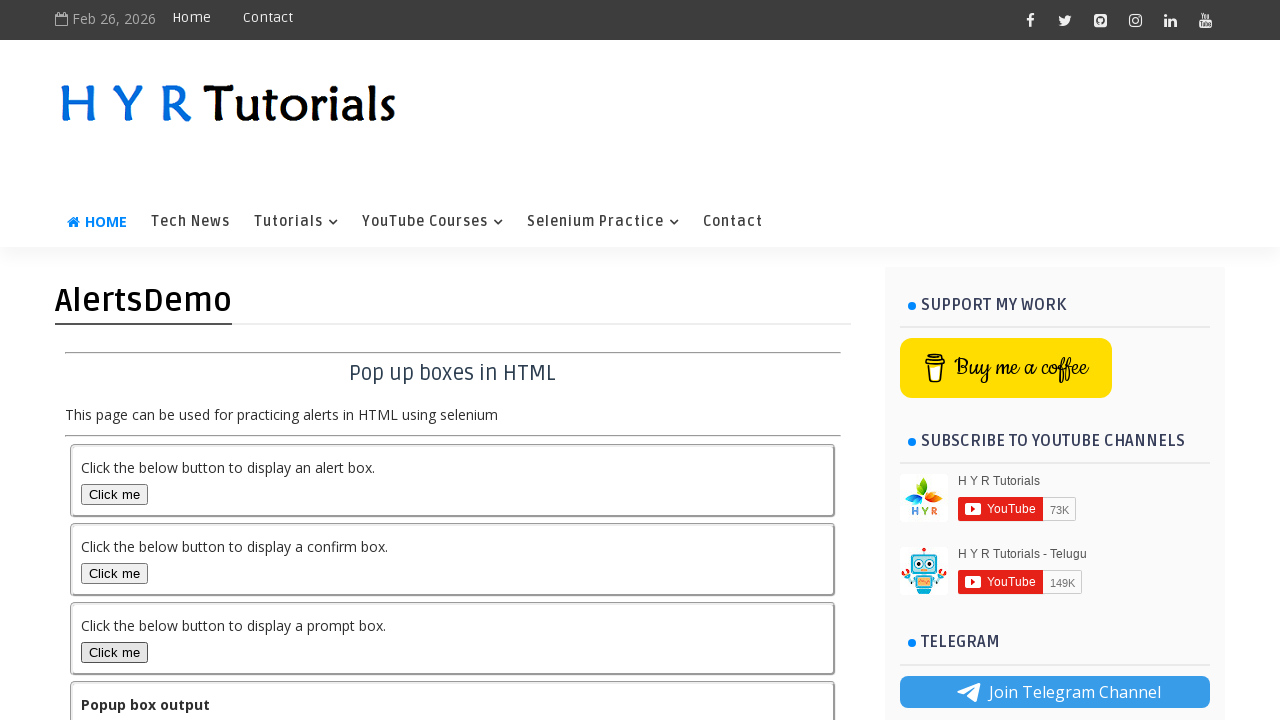

Retrieved output text from the page
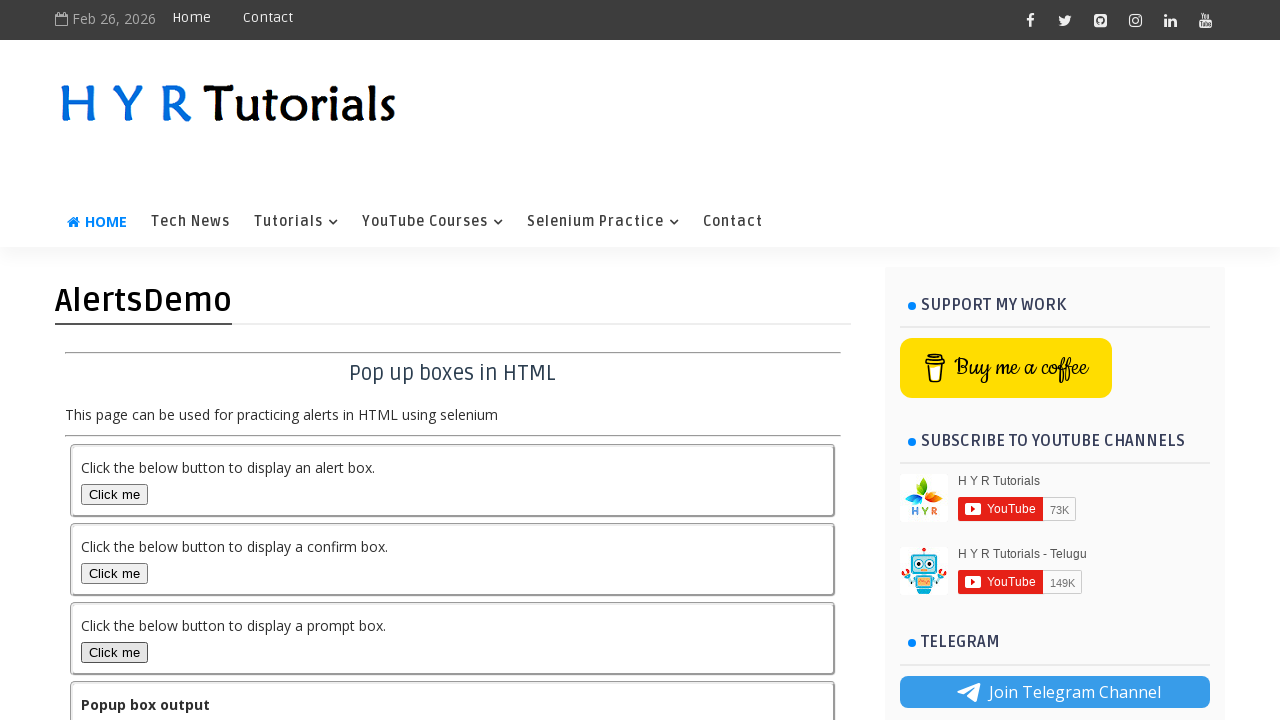

Printed output text: You pressed Cancel in prompt popup.
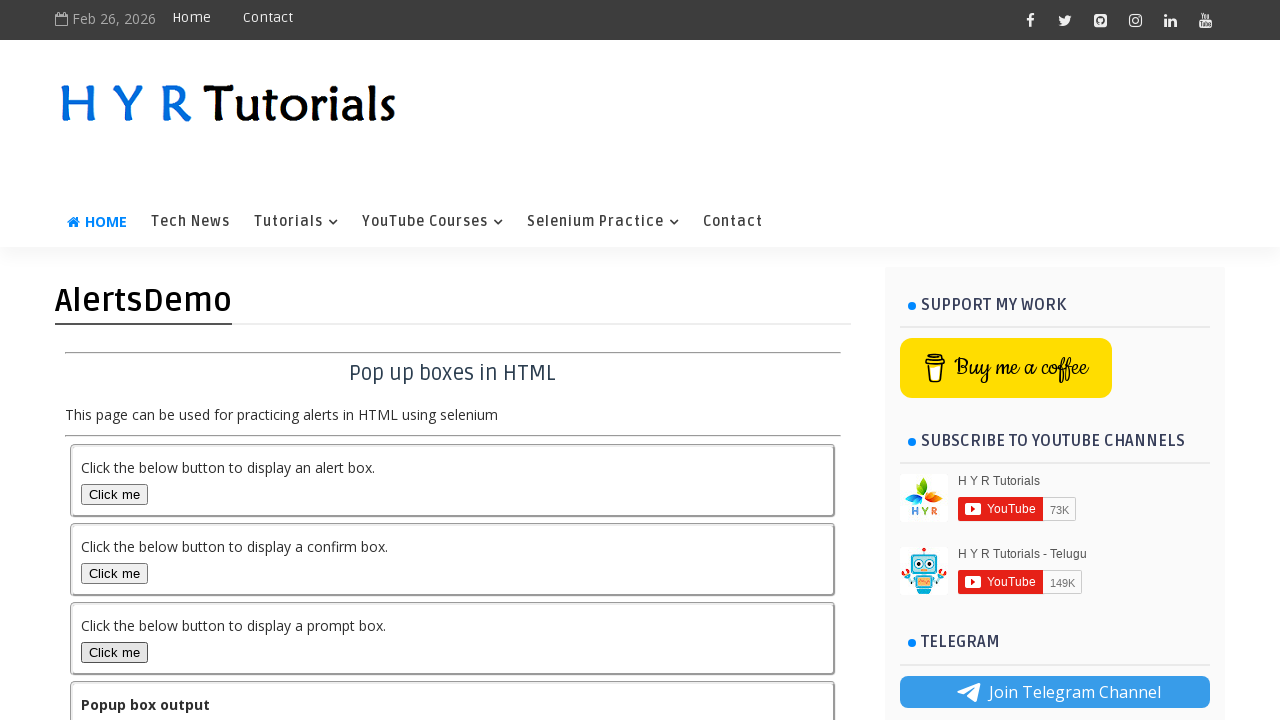

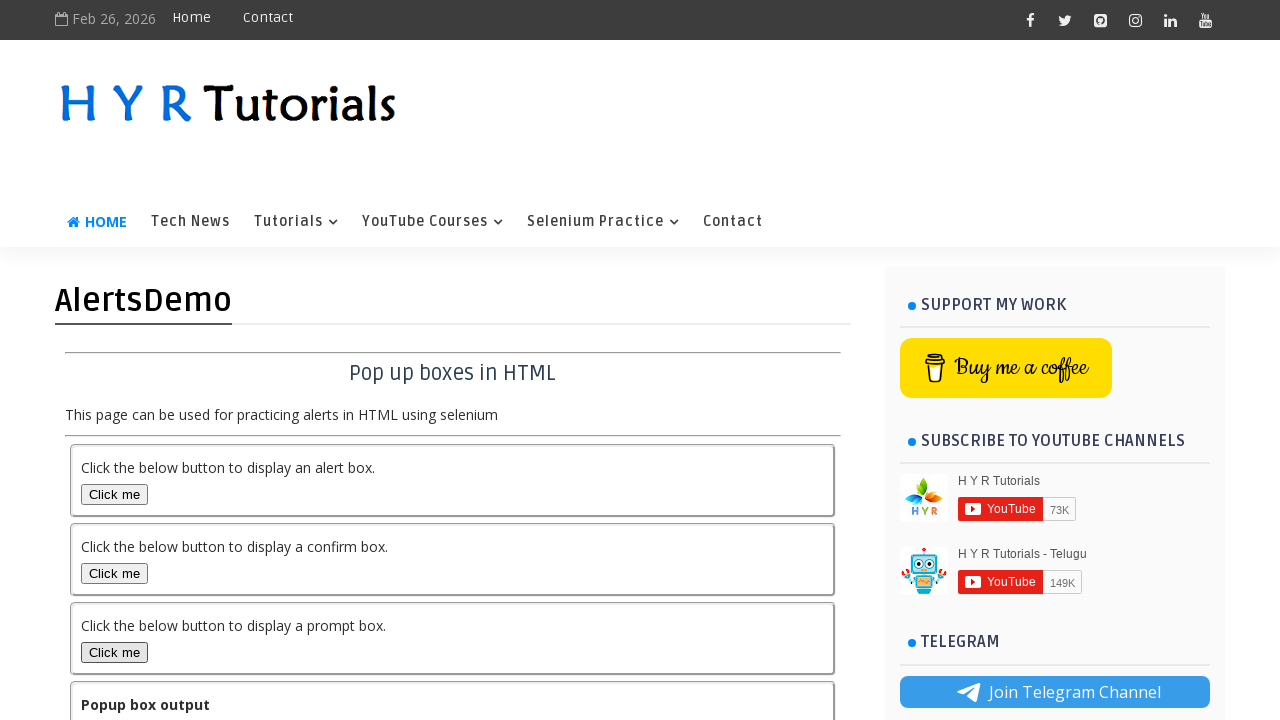